Tests browser navigation functionality by visiting multiple pages, using back/forward navigation, and refreshing the page

Starting URL: https://www.duotech.io/

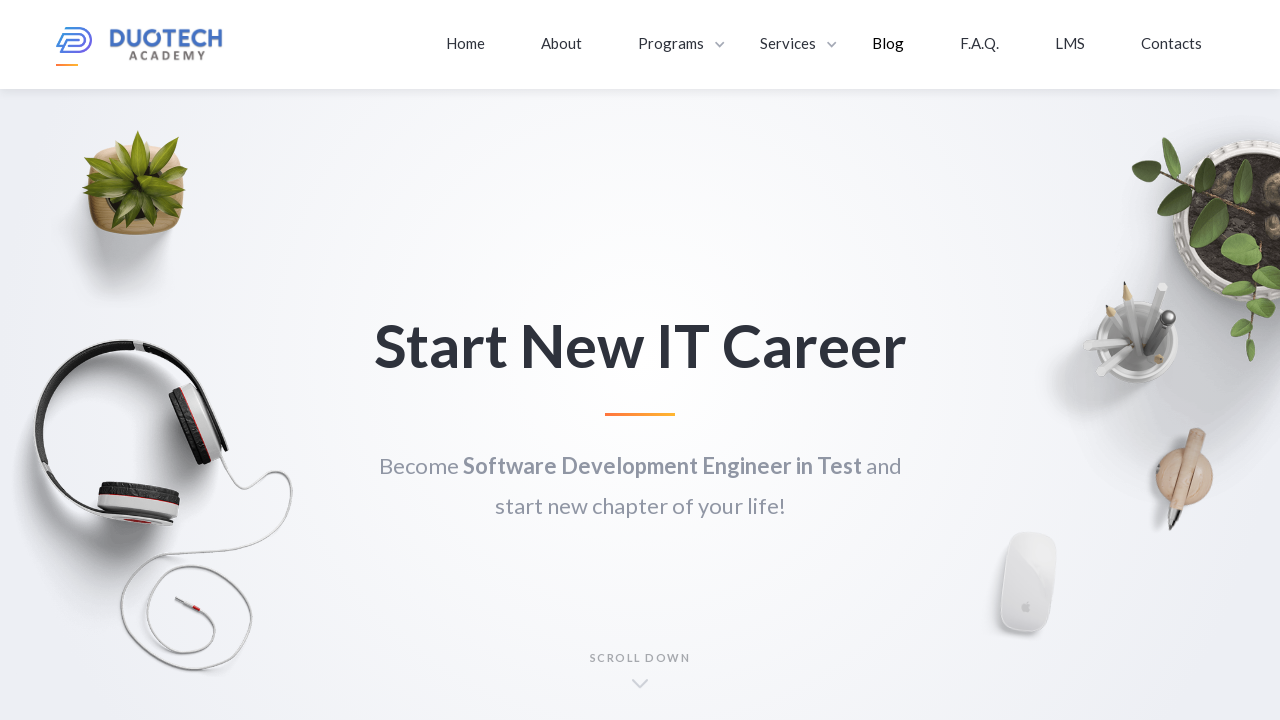

Navigated to about-us page
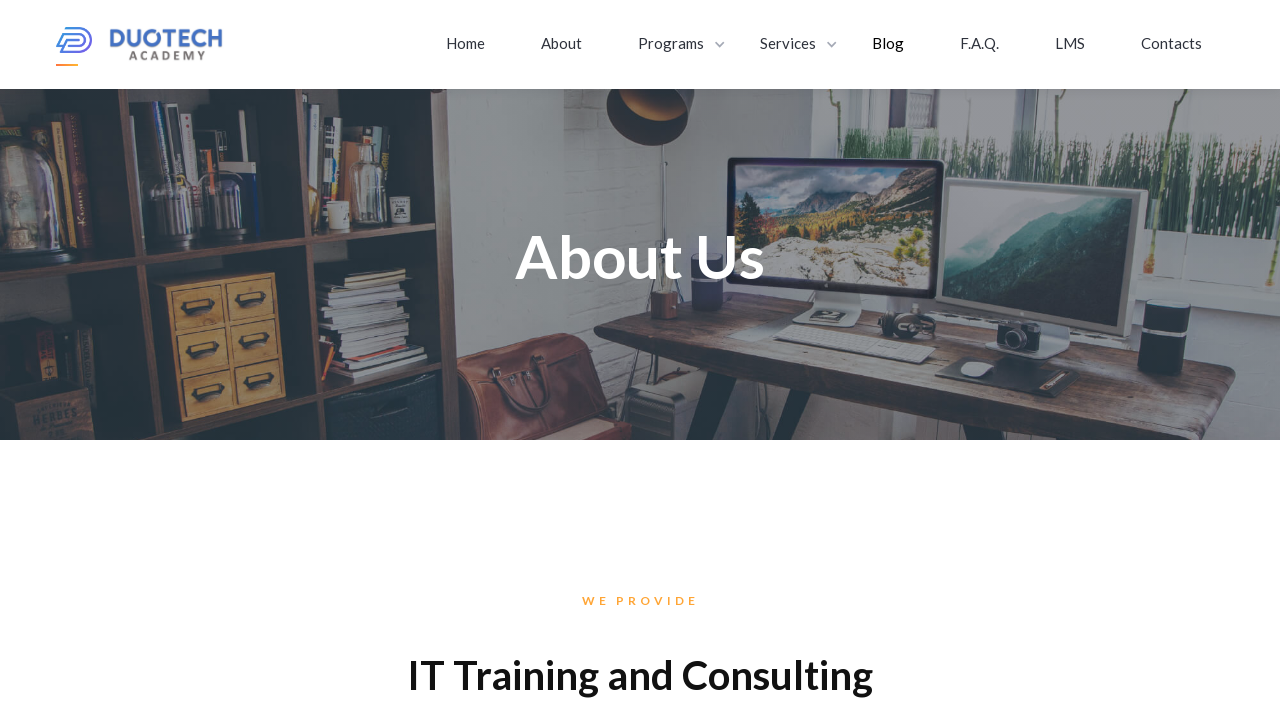

Navigated to FAQ page
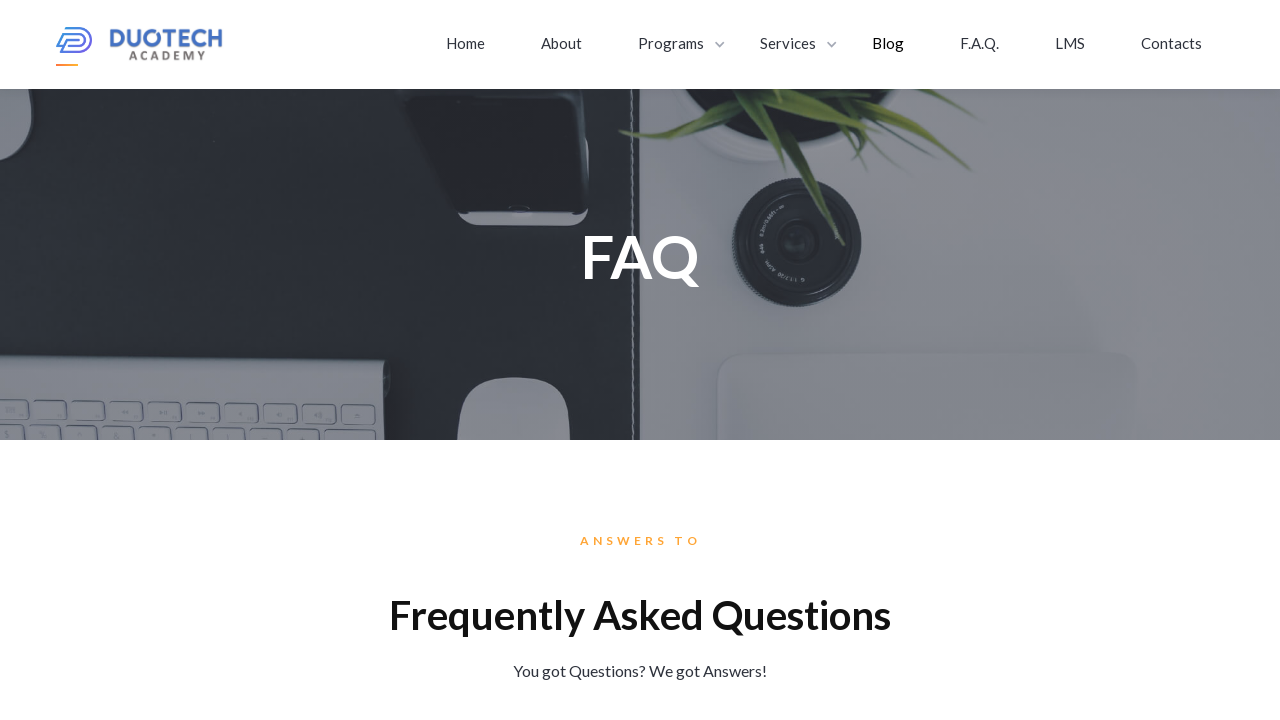

Navigated back to about-us page
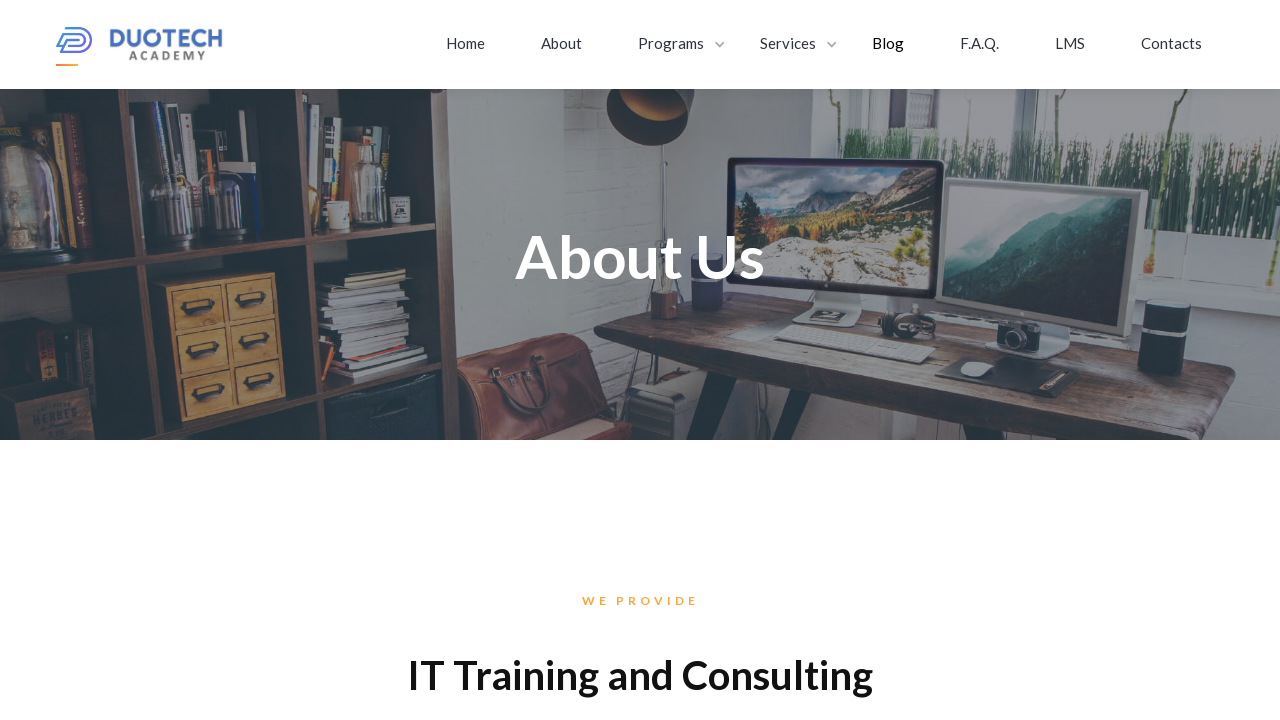

Navigated forward to FAQ page
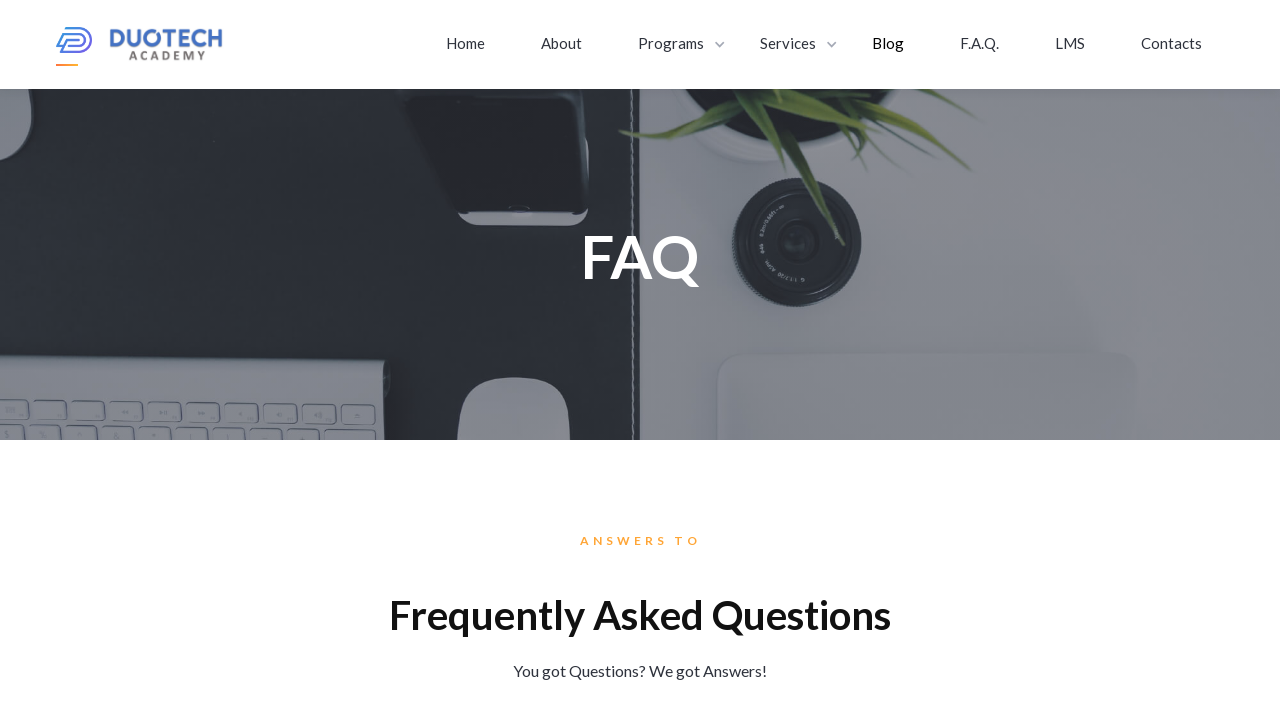

Refreshed the current FAQ page
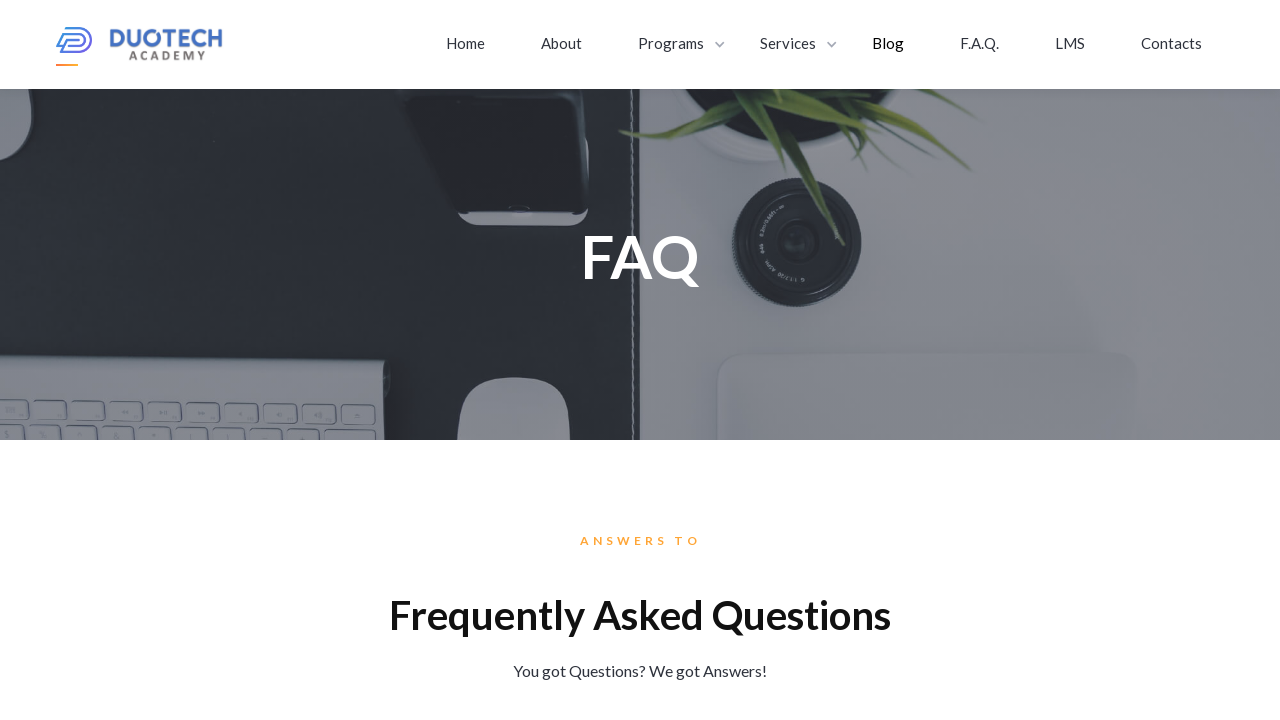

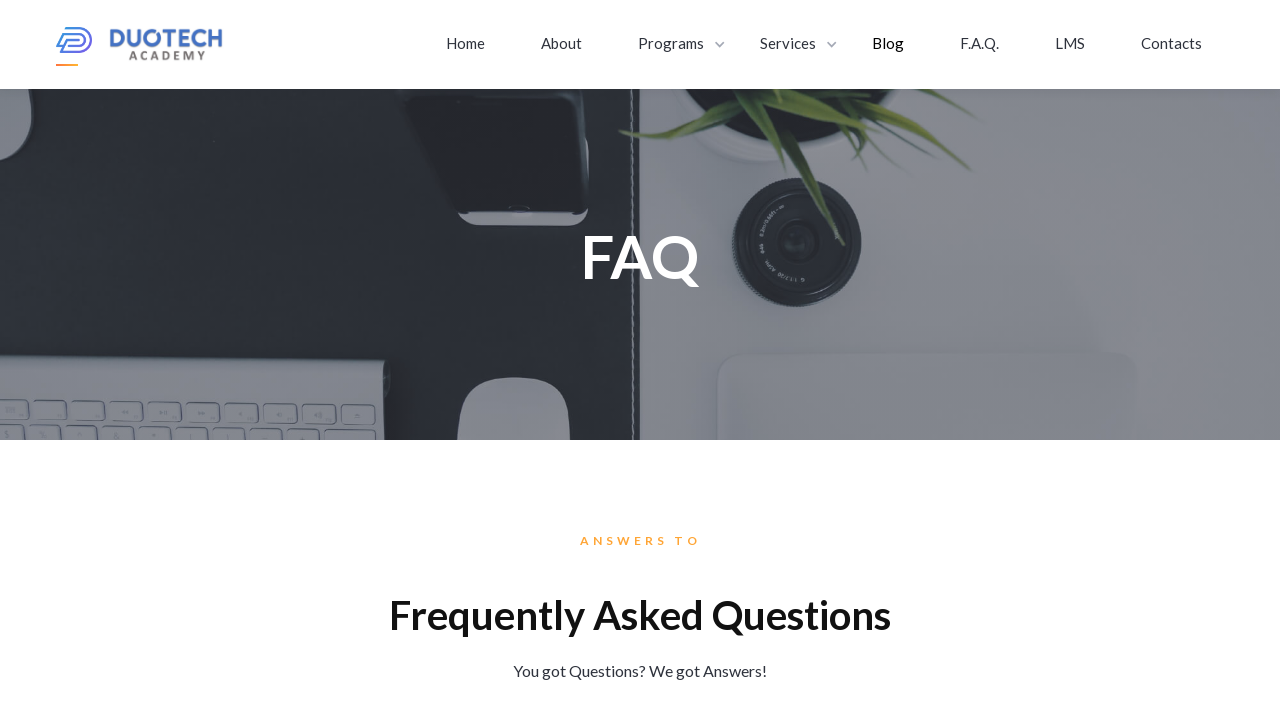